Tests alert handling by clicking a button that triggers an alert and accepting it

Starting URL: http://suninjuly.github.io/alert_accept.html

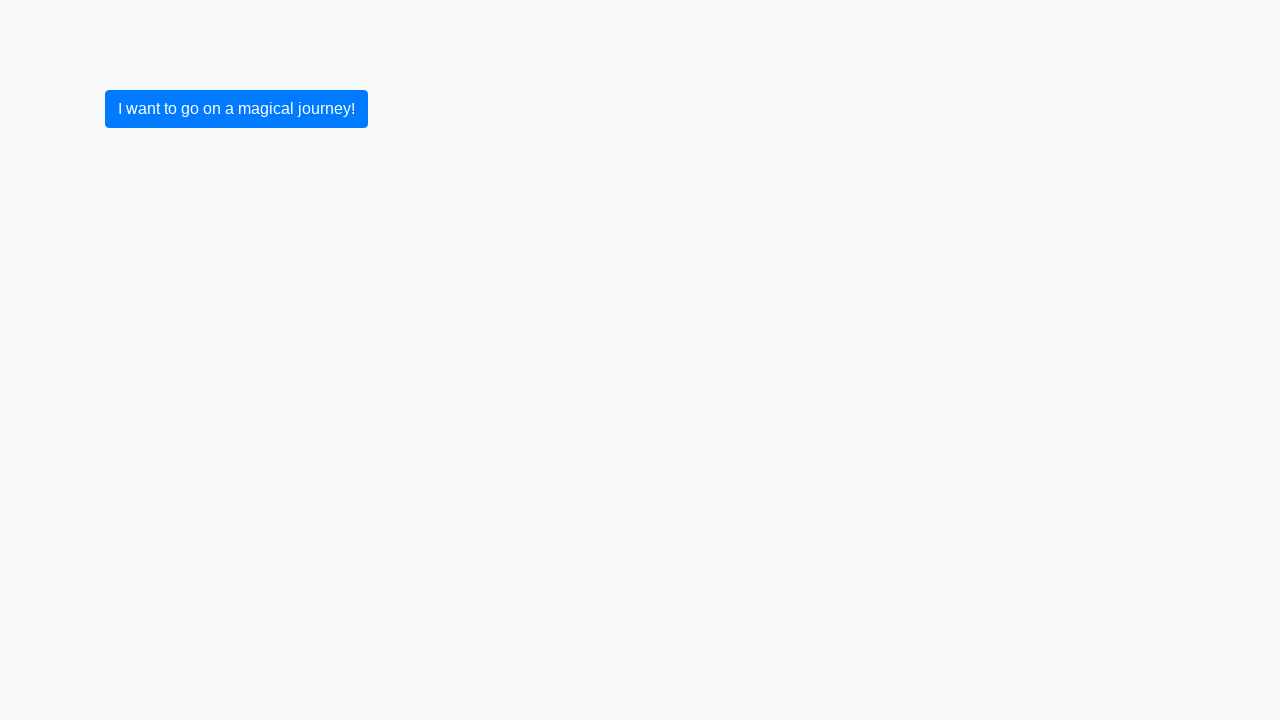

Clicked primary button to trigger alert at (236, 109) on .btn.btn-primary
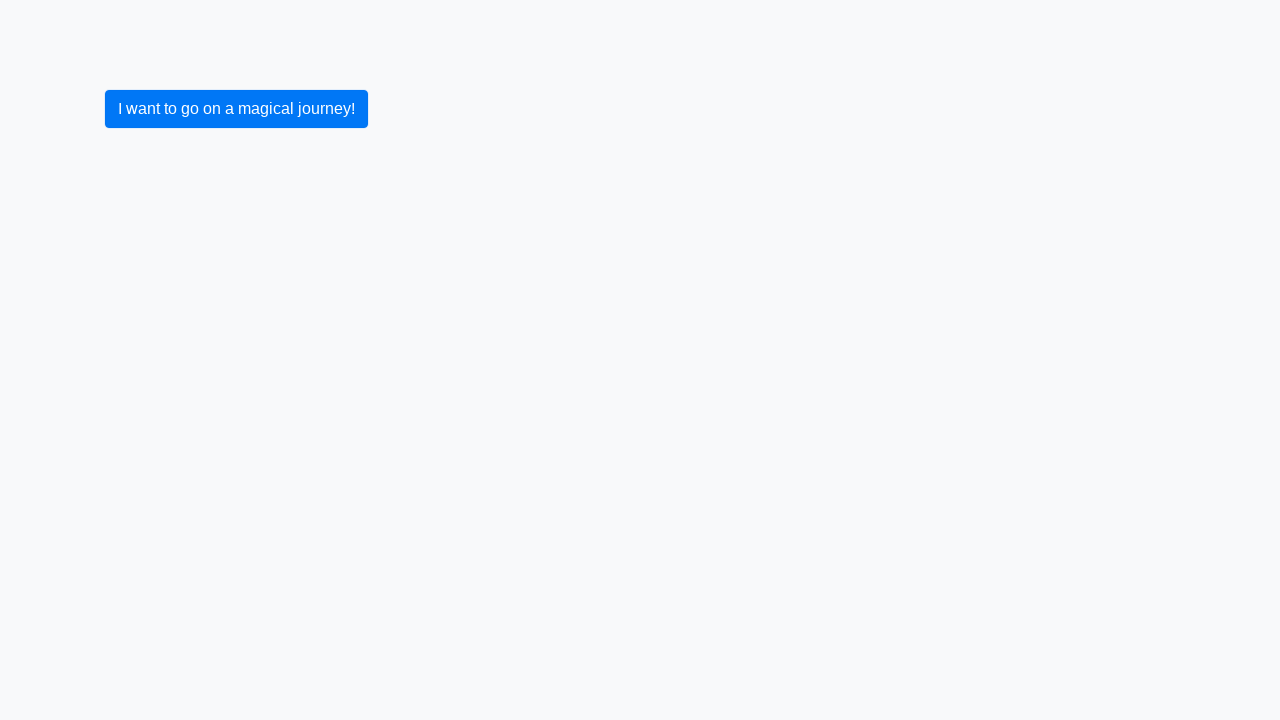

Set up dialog handler to accept alerts
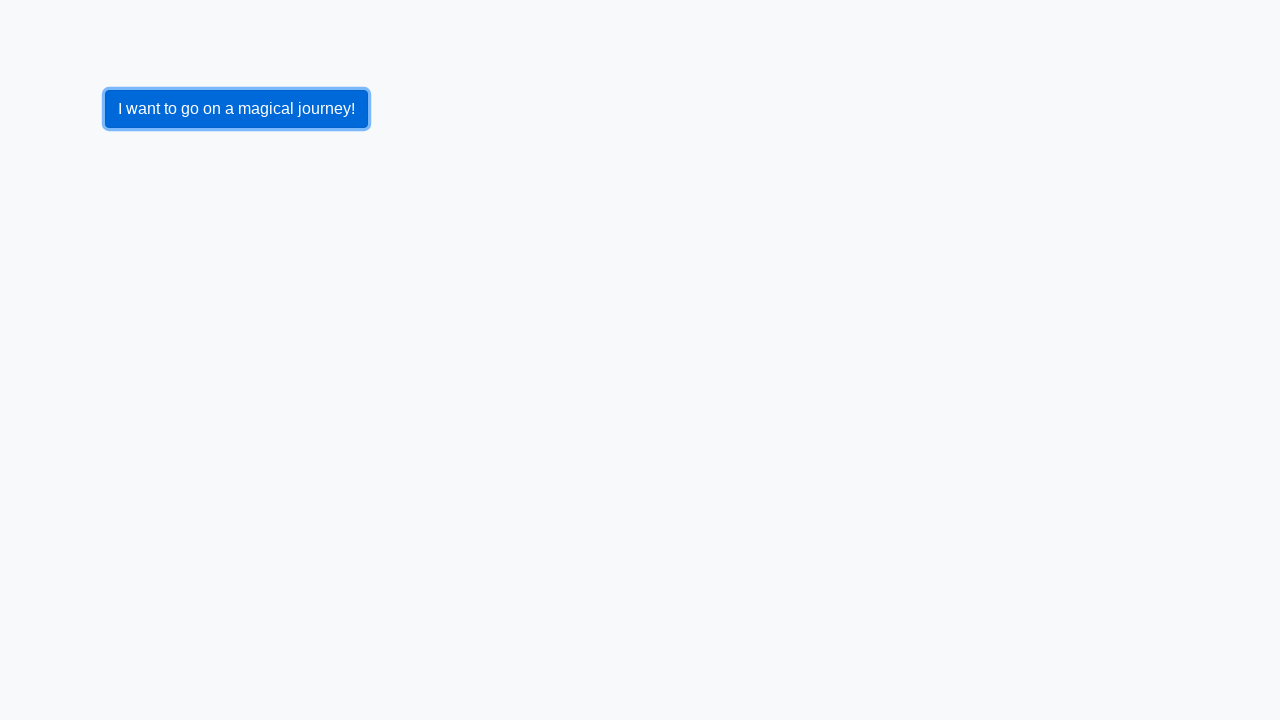

Clicked primary button to trigger alert that will be accepted at (236, 109) on .btn.btn-primary
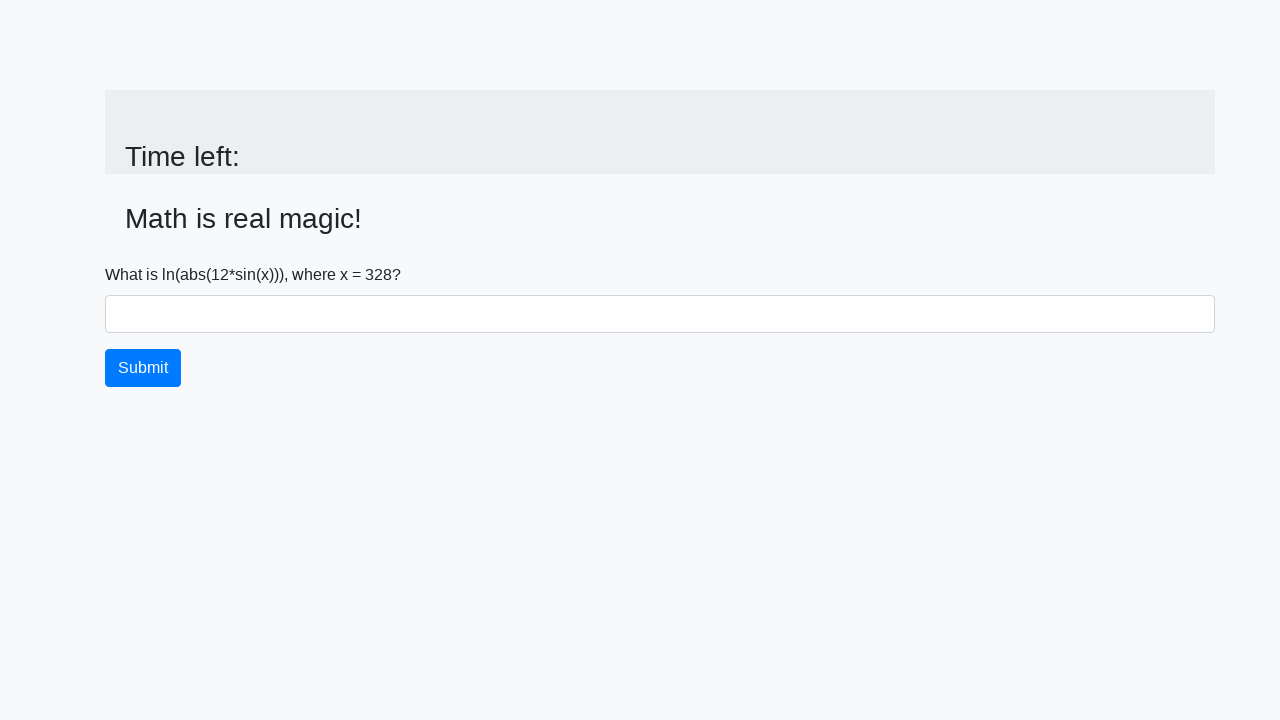

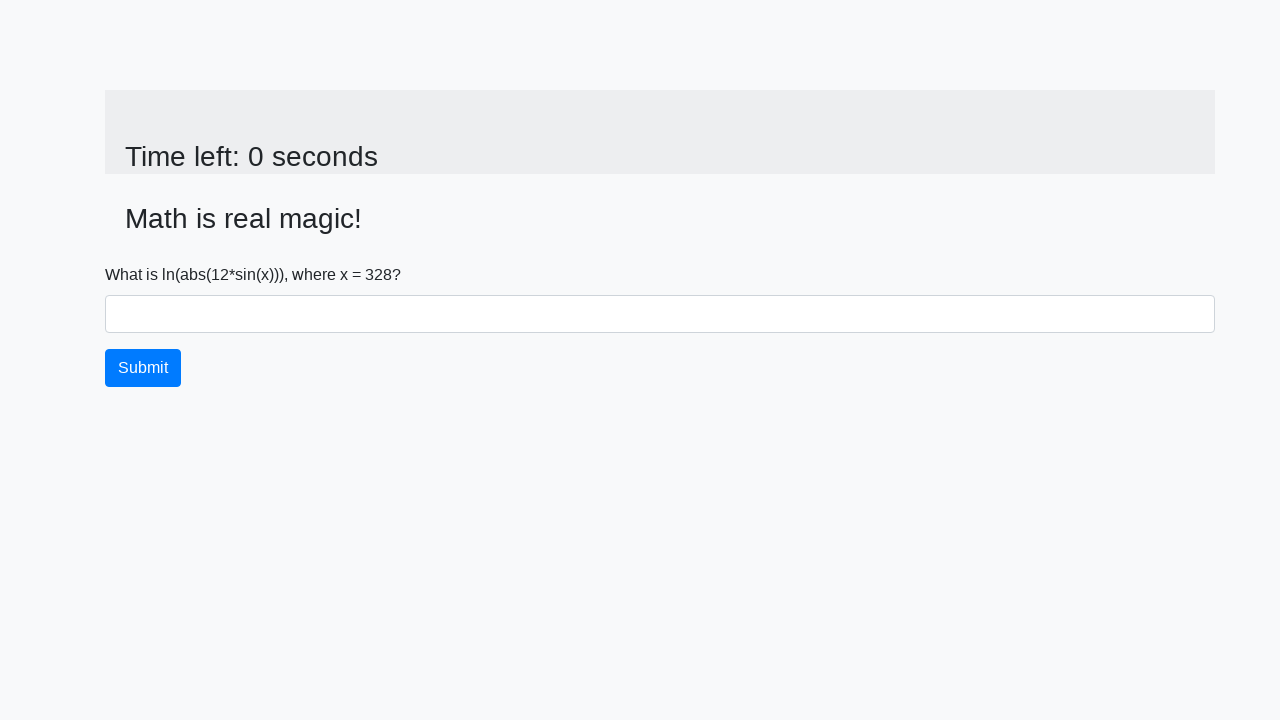